Navigates to a mortgage calculator website and verifies the page loads by checking the title

Starting URL: https://www.mortgagecalculator.org/

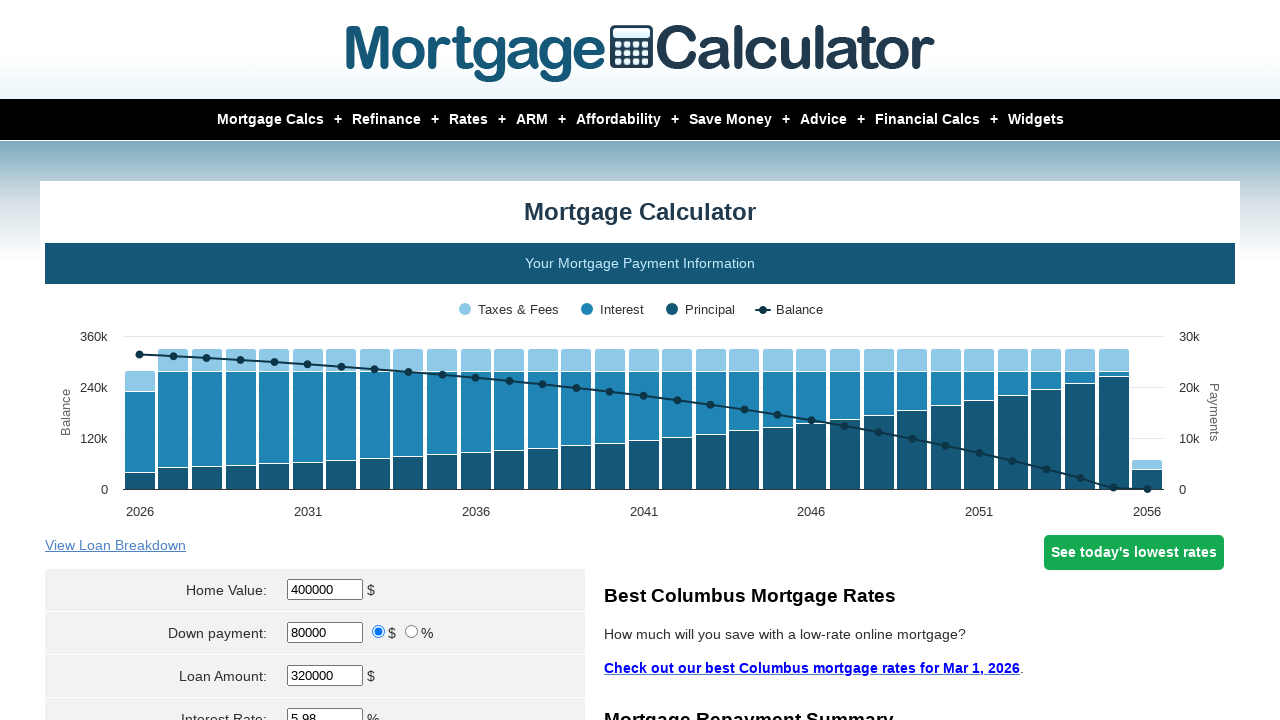

Navigated to mortgage calculator website
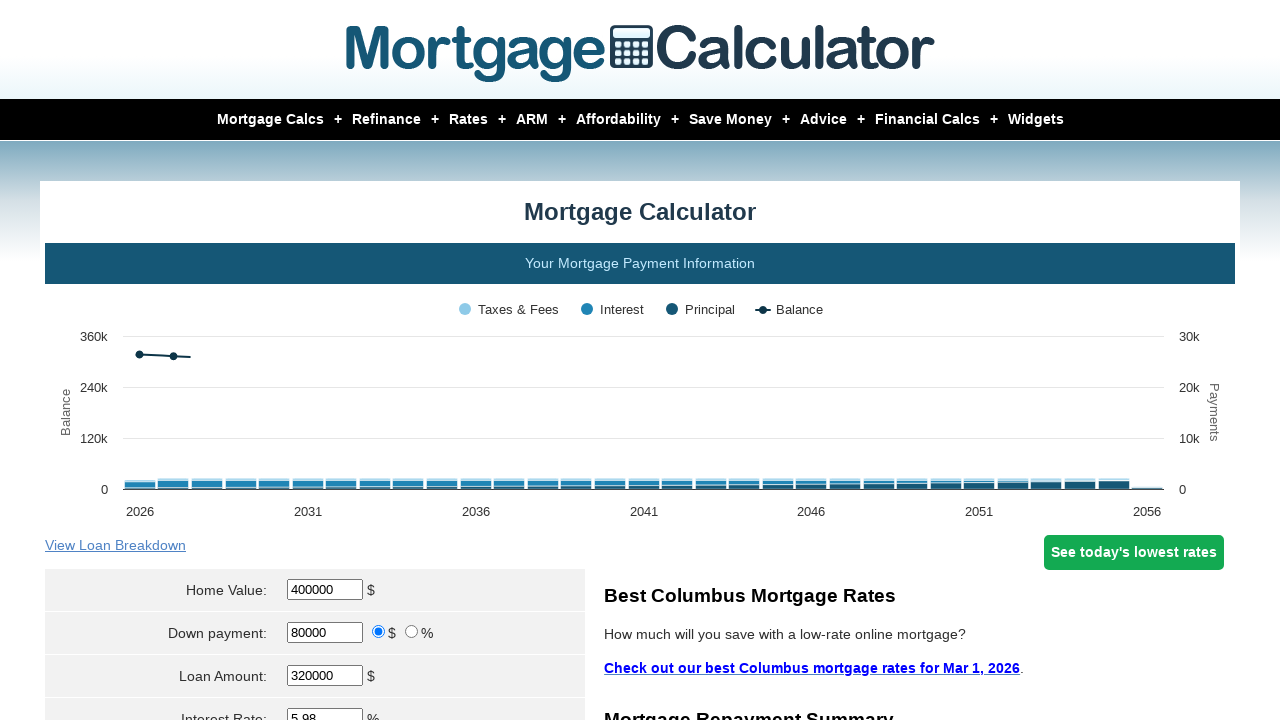

Page loaded (domcontentloaded state)
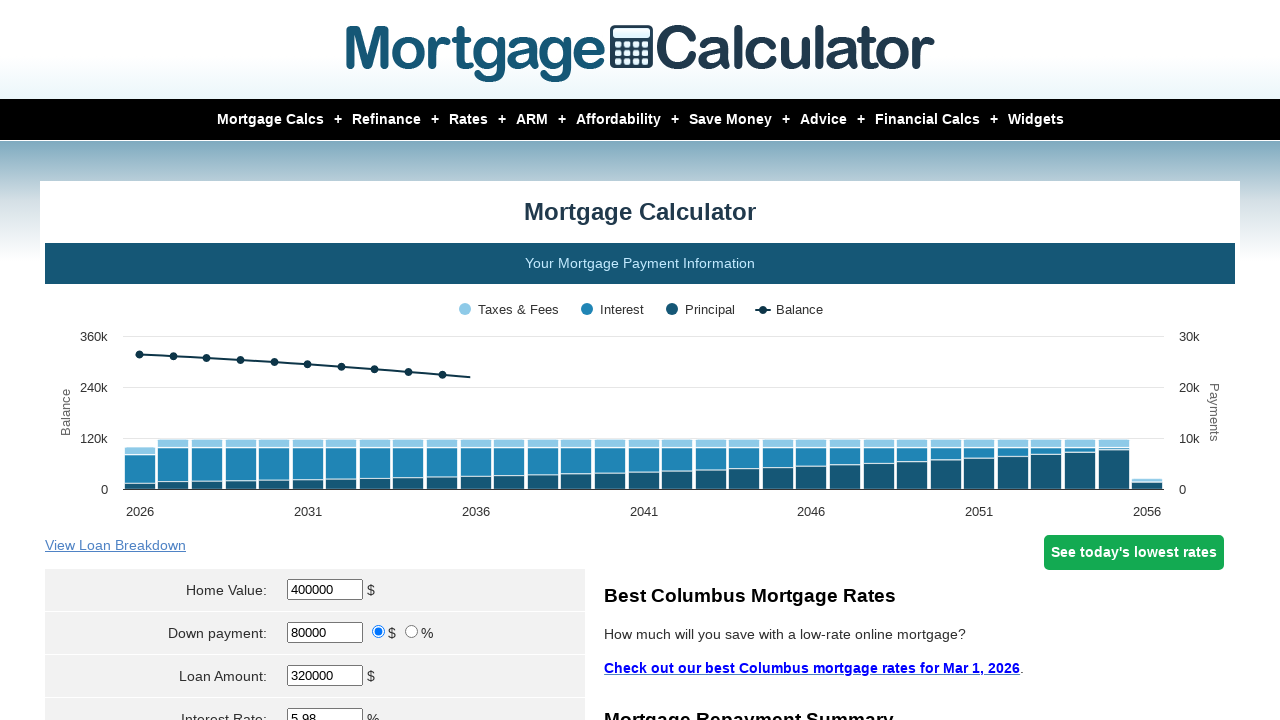

Page title verified: Mortgage Calculator
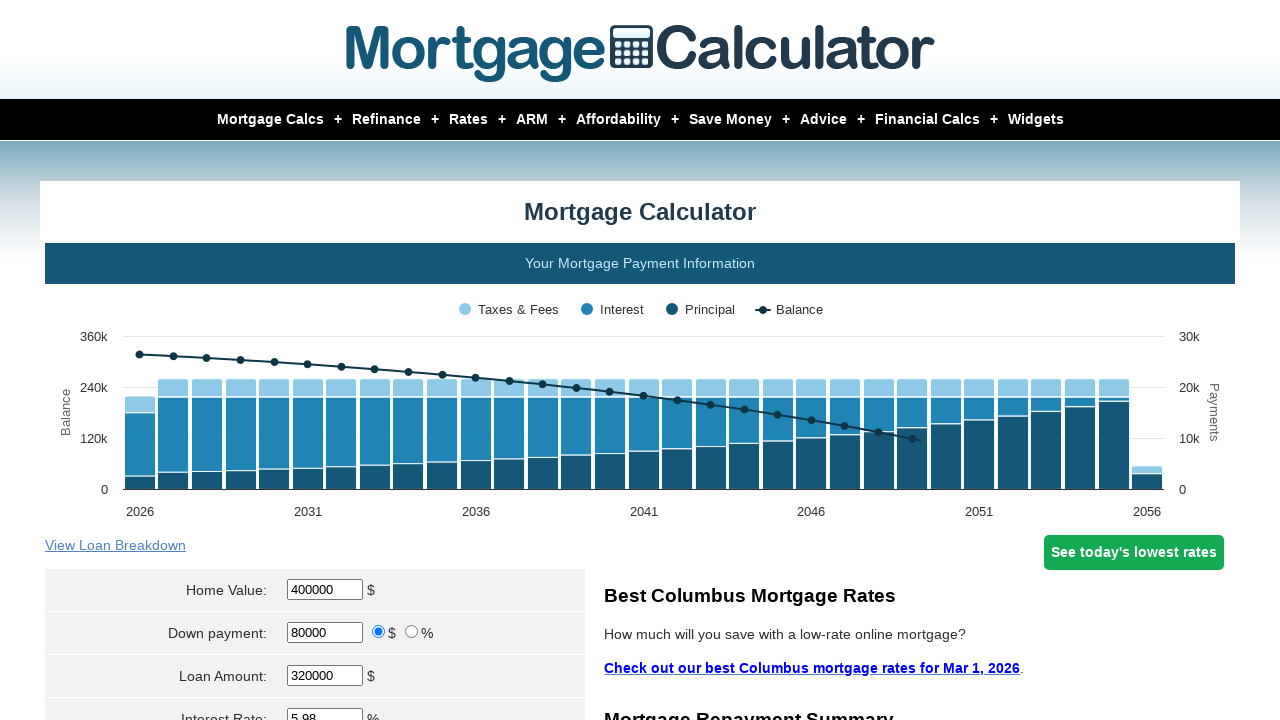

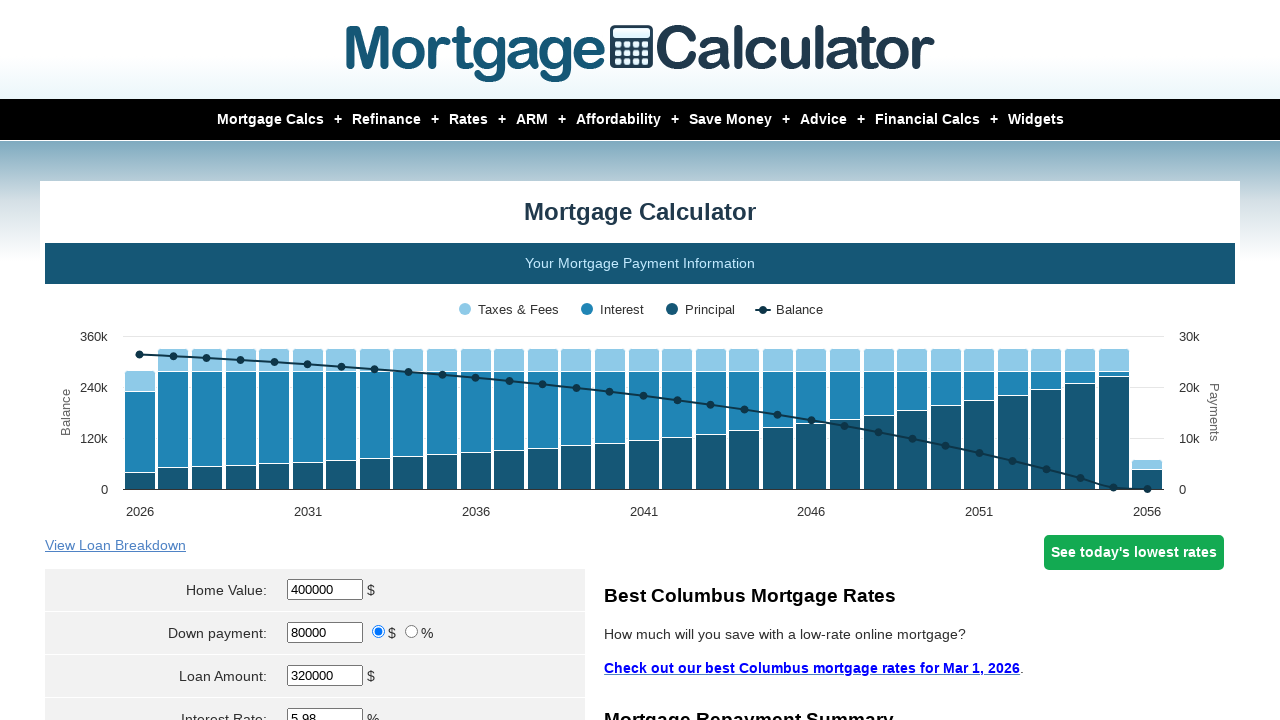